Tests various mouse click actions including single click, double click, and right click on different elements

Starting URL: https://sahitest.com/demo/clicks.htm

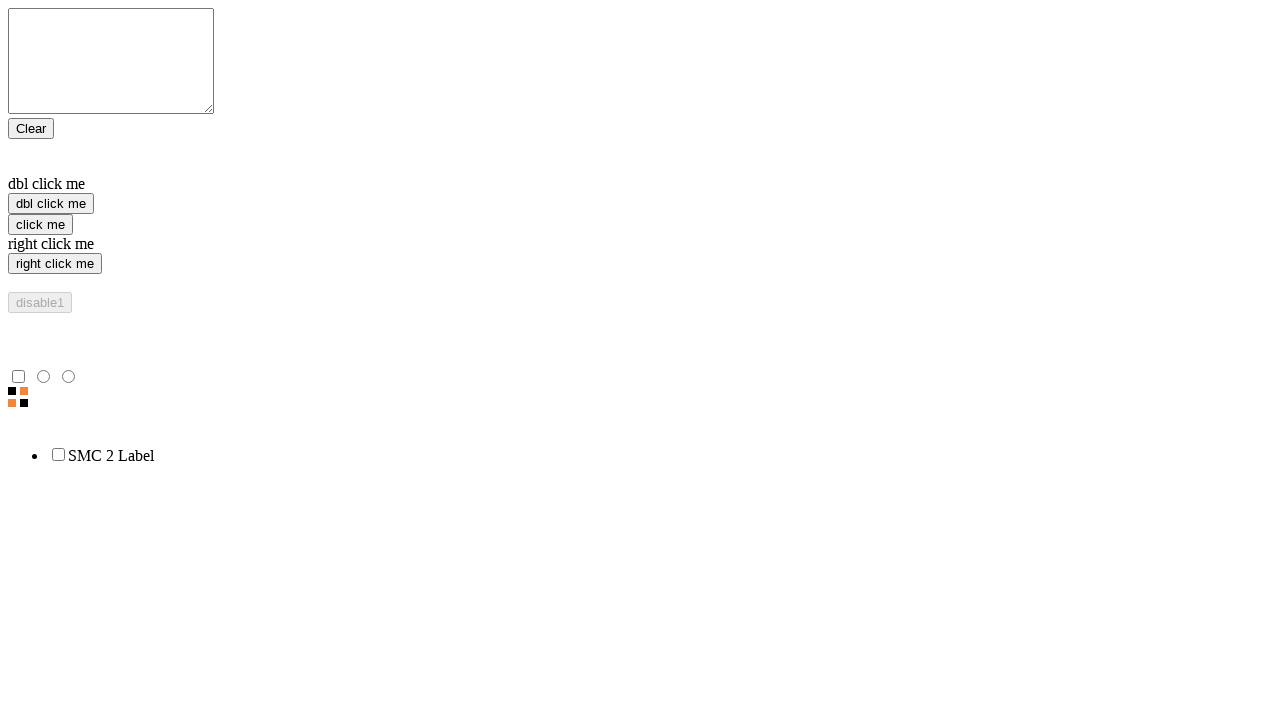

Located single click element
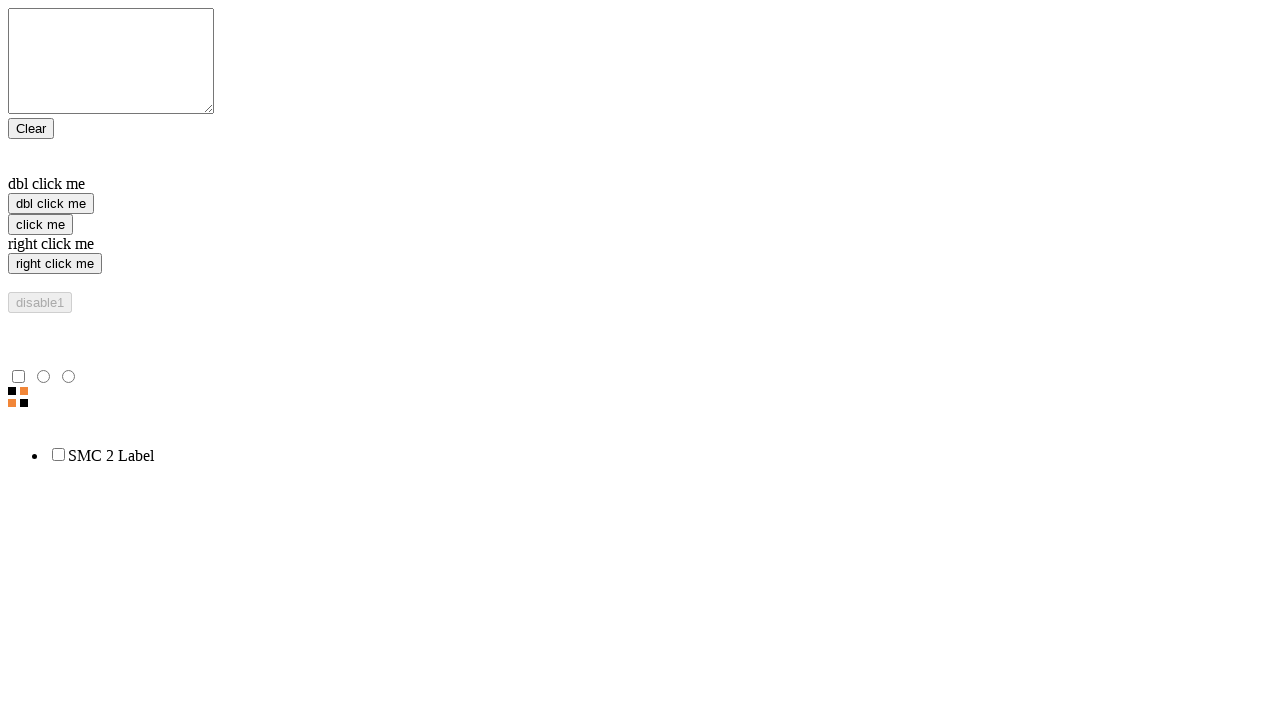

Located double click element
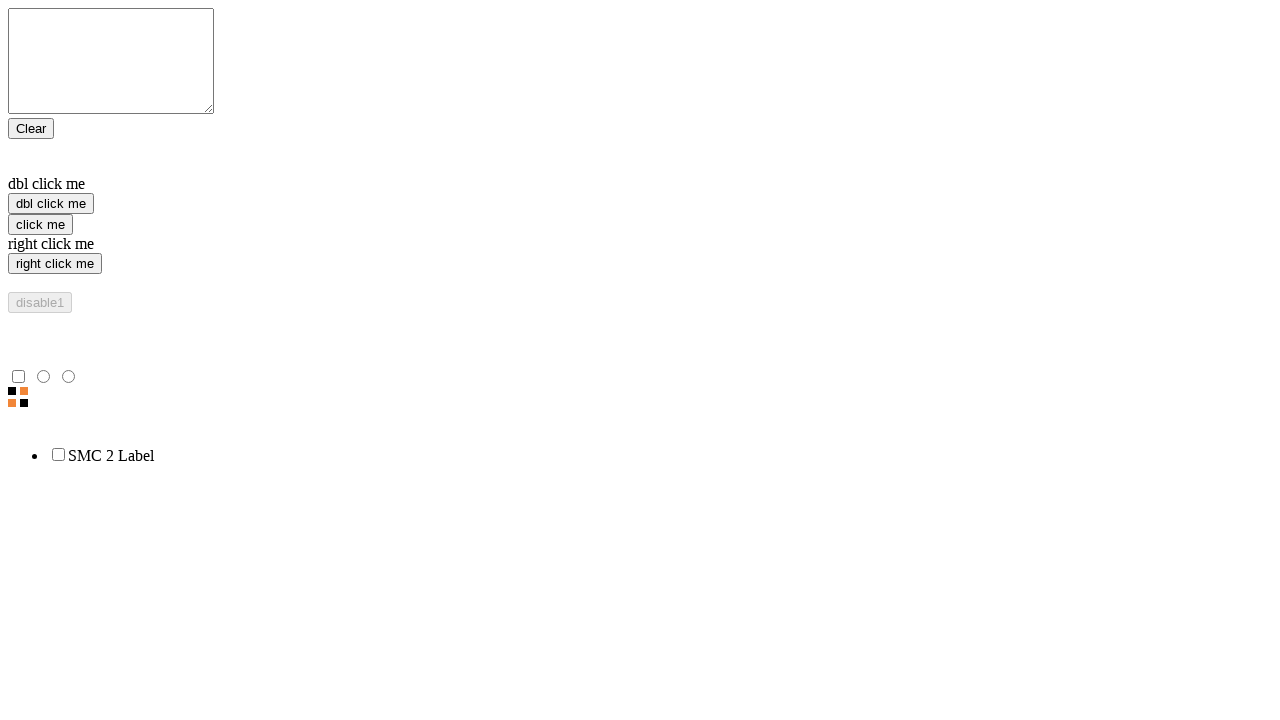

Located right click element
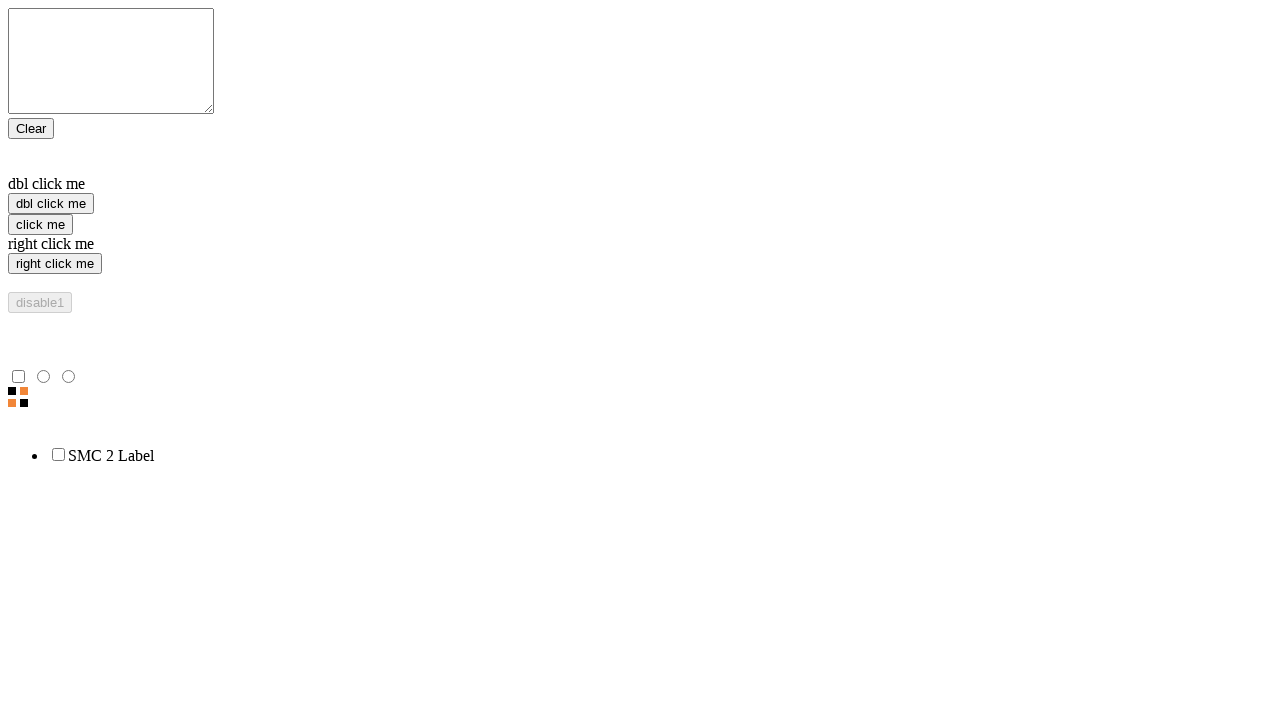

Performed single click action at (40, 224) on xpath=//*[@value="click me"]
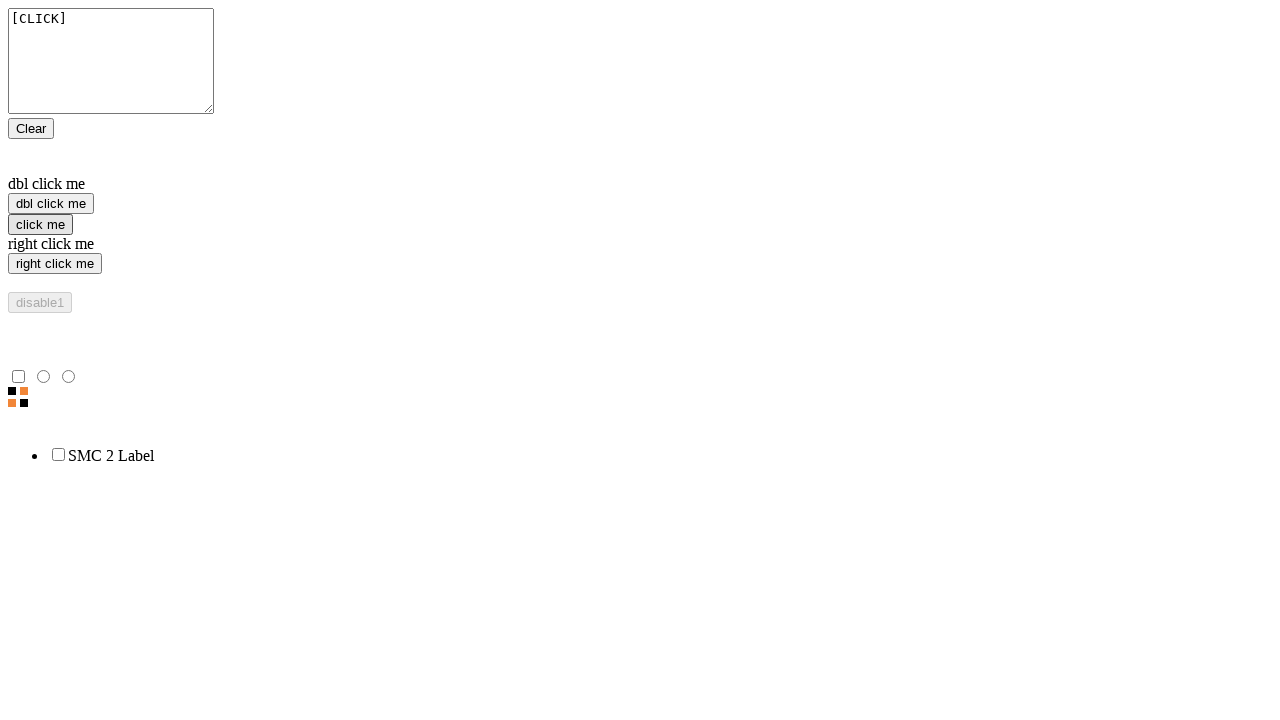

Performed right click action at (55, 264) on xpath=//*[@value="right click me"]
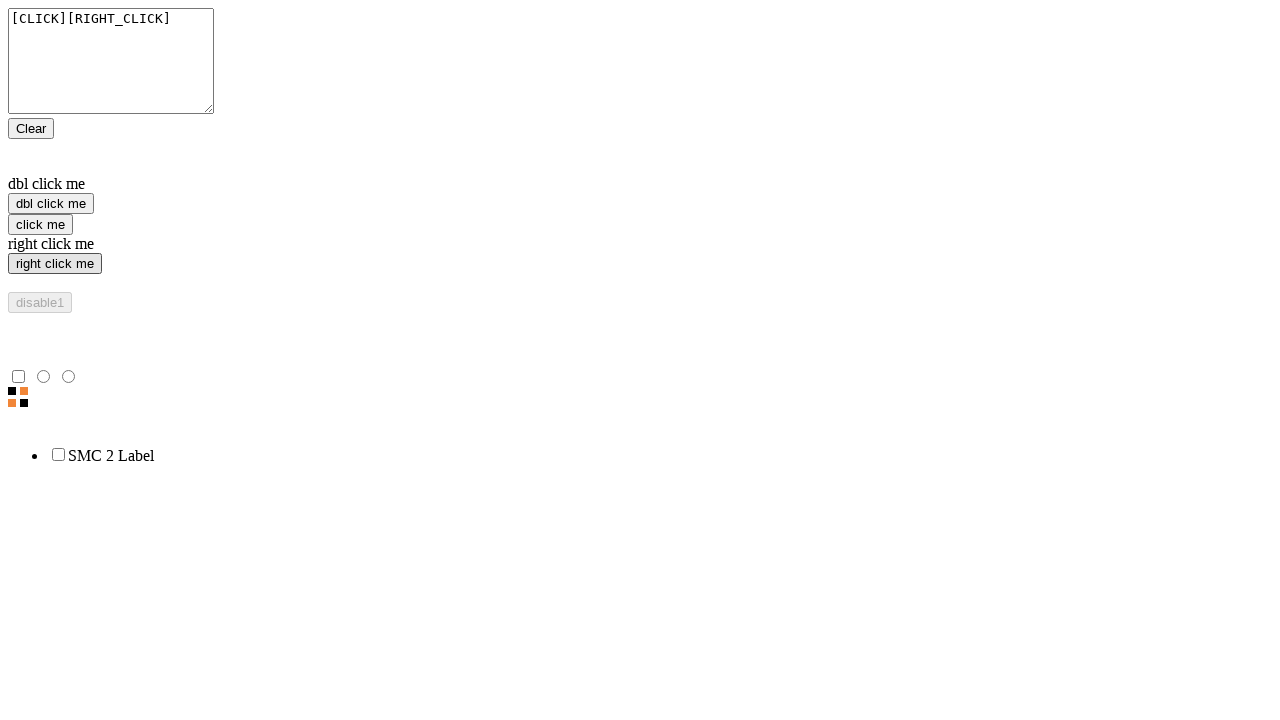

Performed double click action at (51, 204) on xpath=//*[@value="dbl click me"]
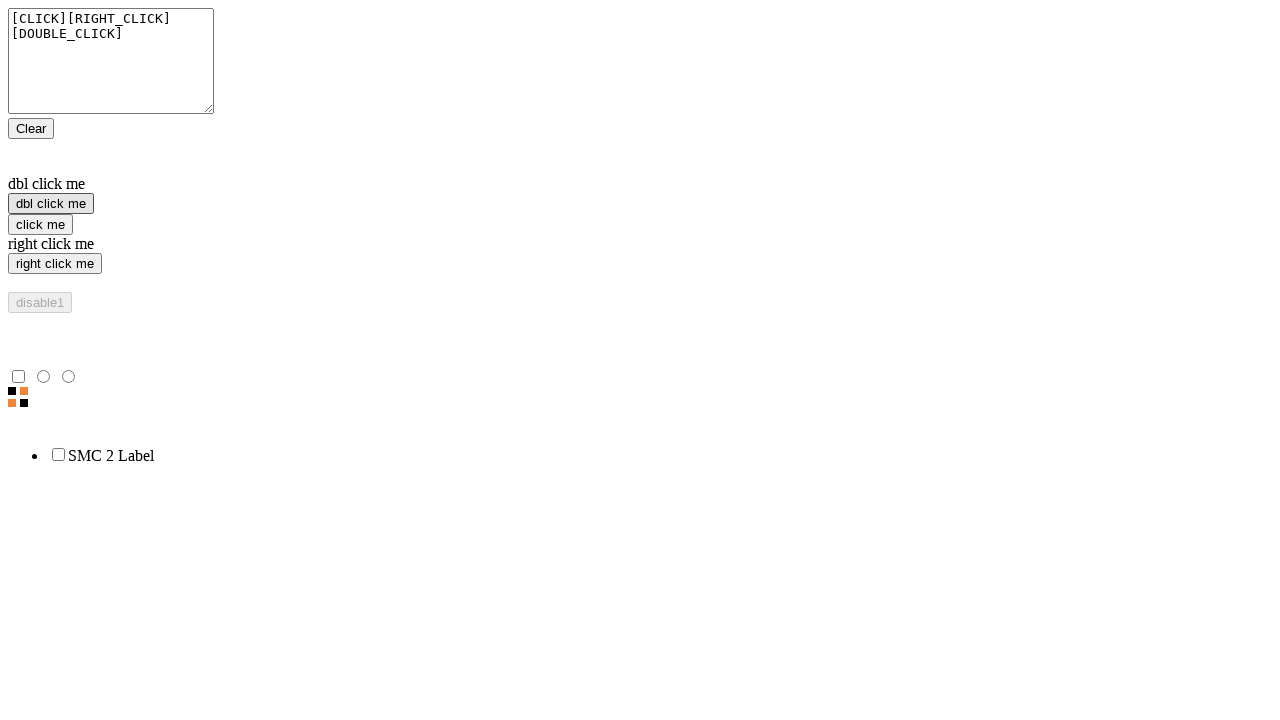

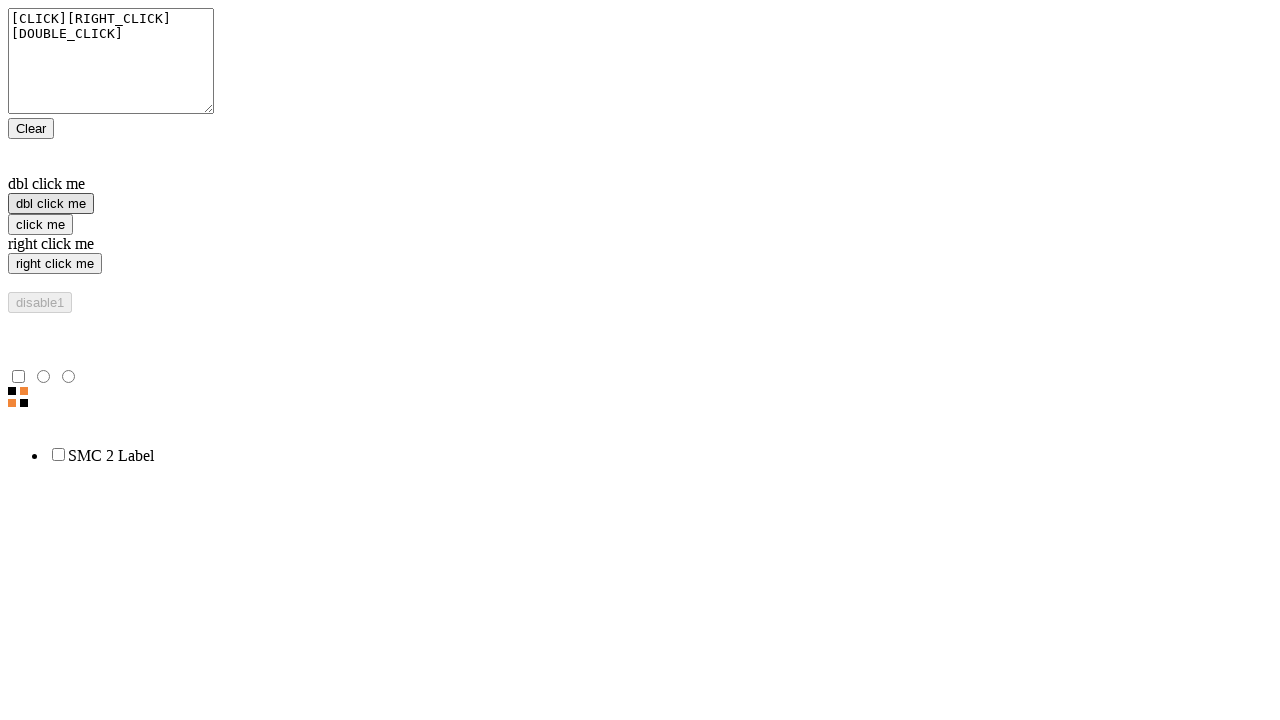